Tests dropdown functionality by navigating to the dropdown page and selecting option 2 by label text, then verifying the selection.

Starting URL: https://the-internet.herokuapp.com/

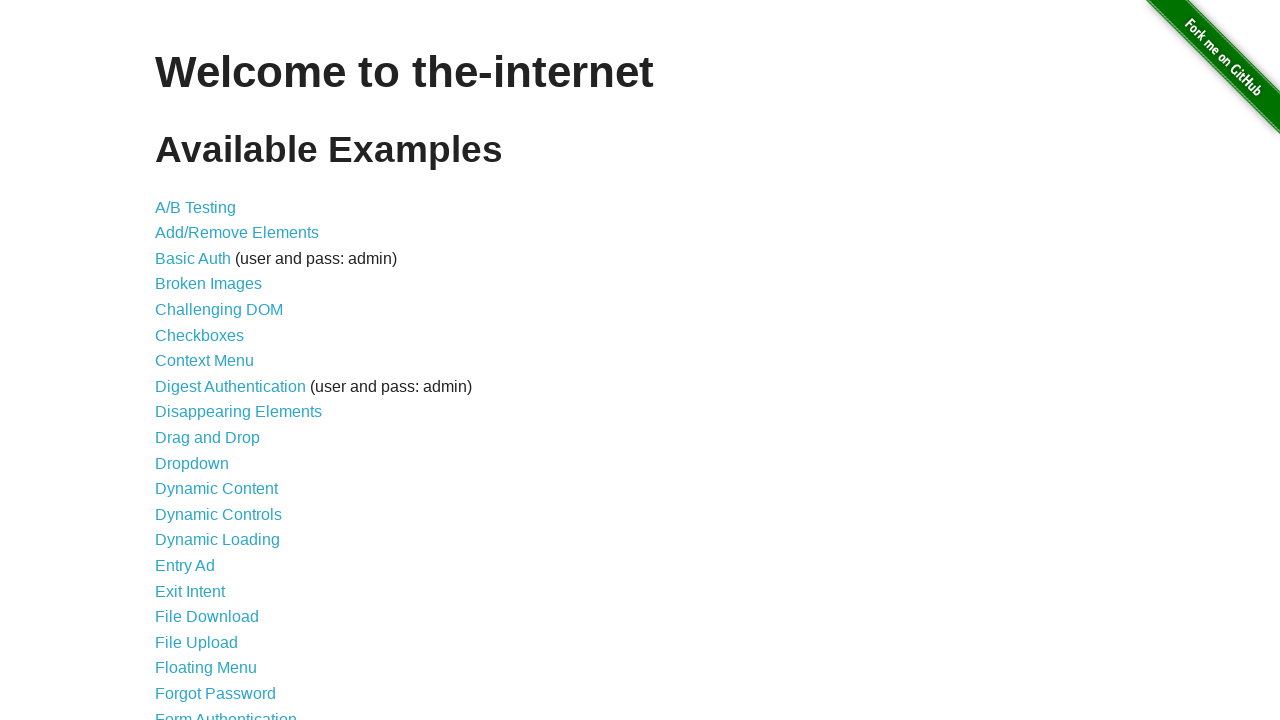

Clicked dropdown link to navigate to dropdown page at (192, 463) on a[href="/dropdown"]
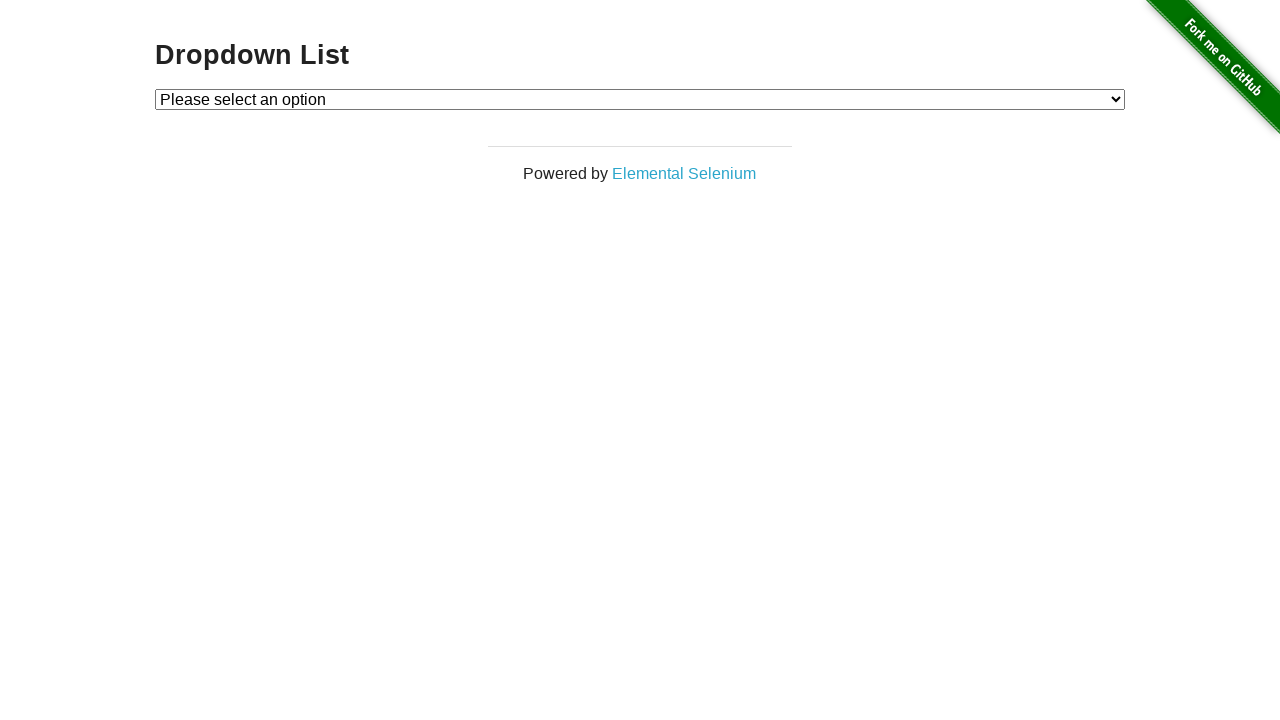

Dropdown element loaded and became visible
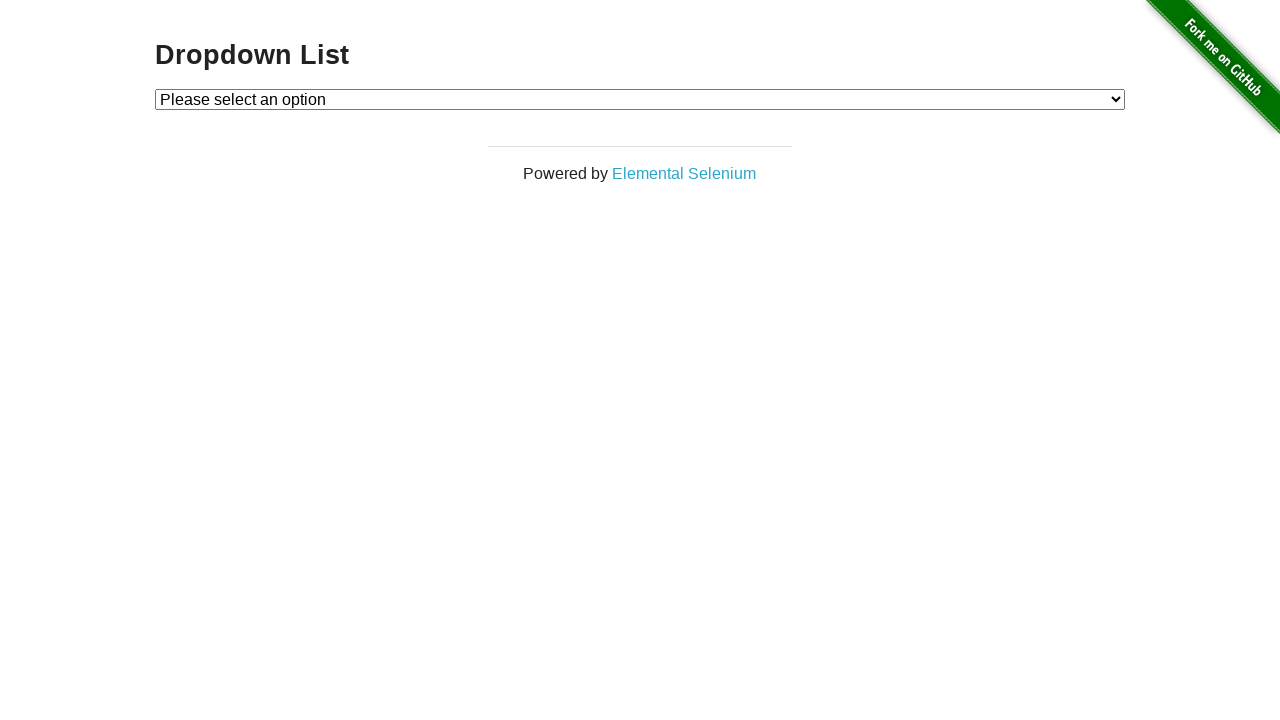

Selected 'Option 2' from dropdown by label text on #dropdown
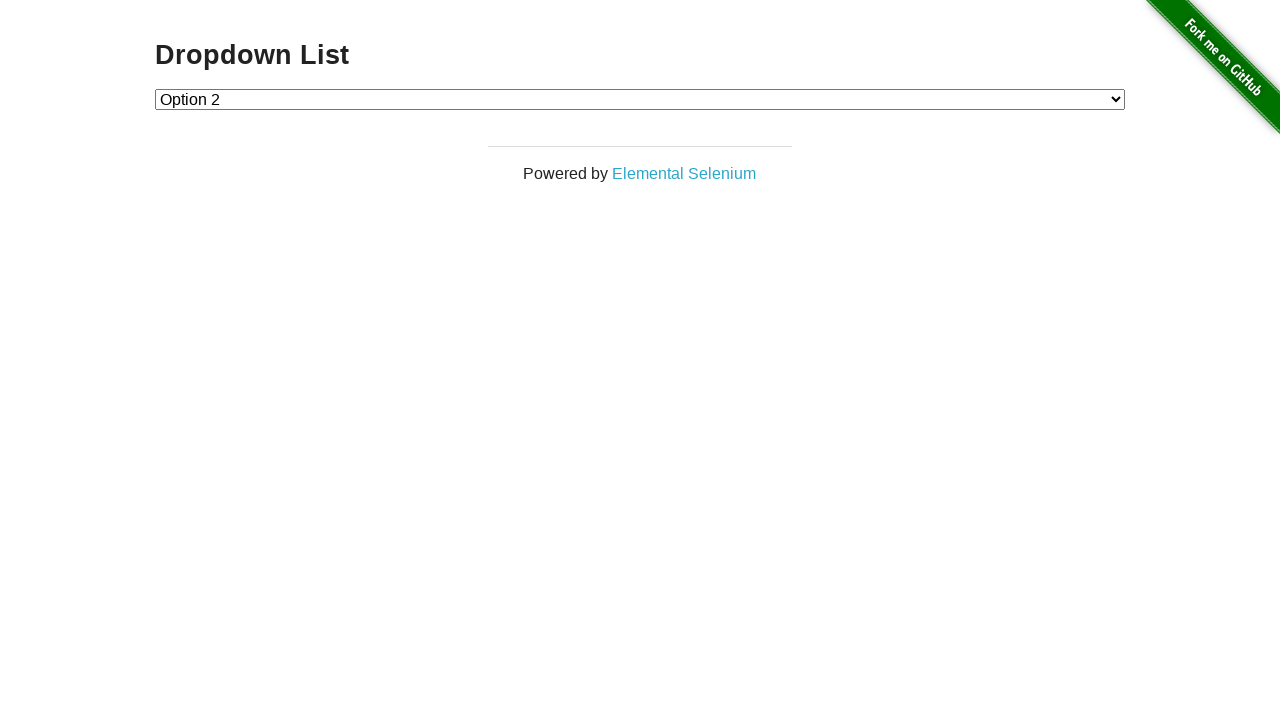

Verified dropdown value is '2'
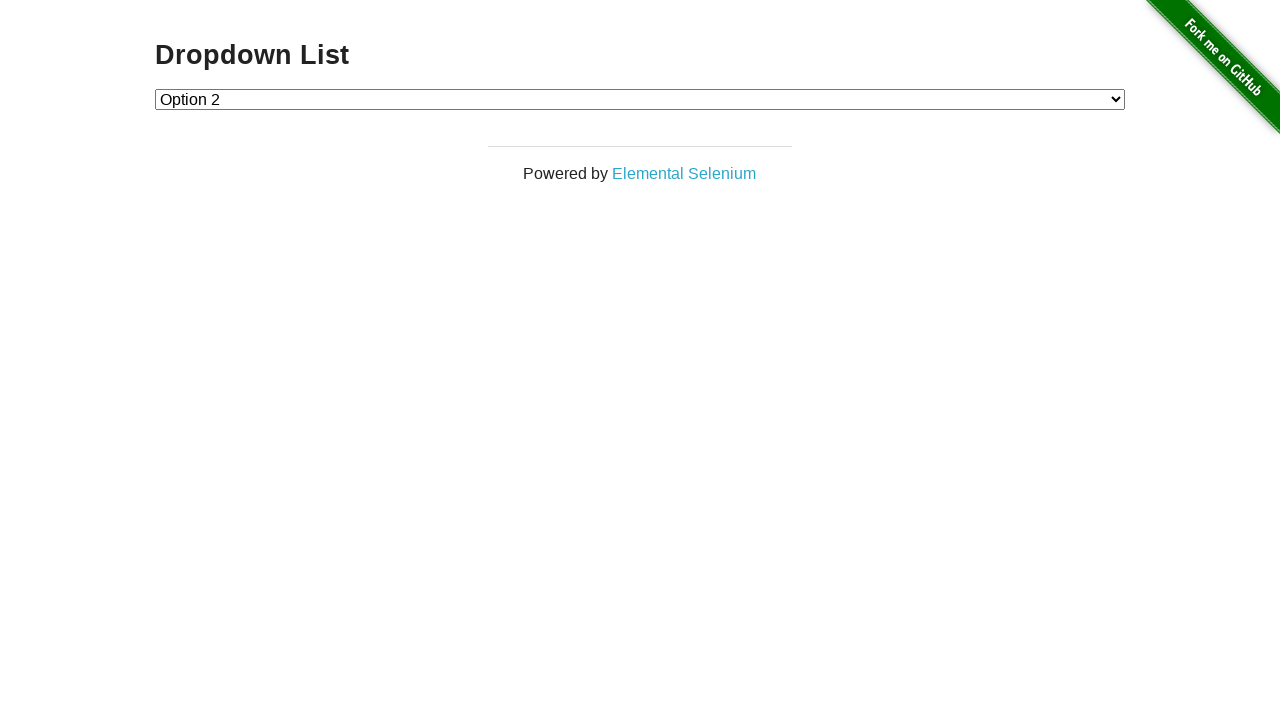

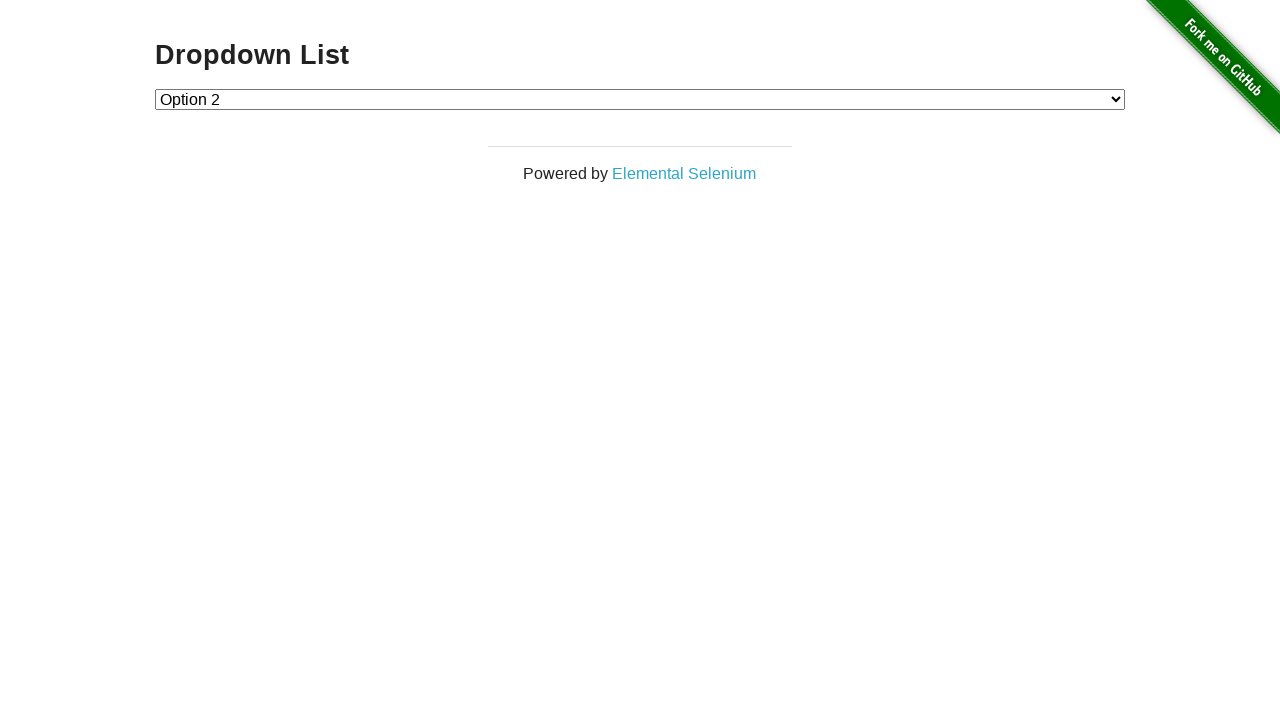